Opens the Flipkart homepage and verifies the page loads successfully

Starting URL: https://www.flipkart.com/

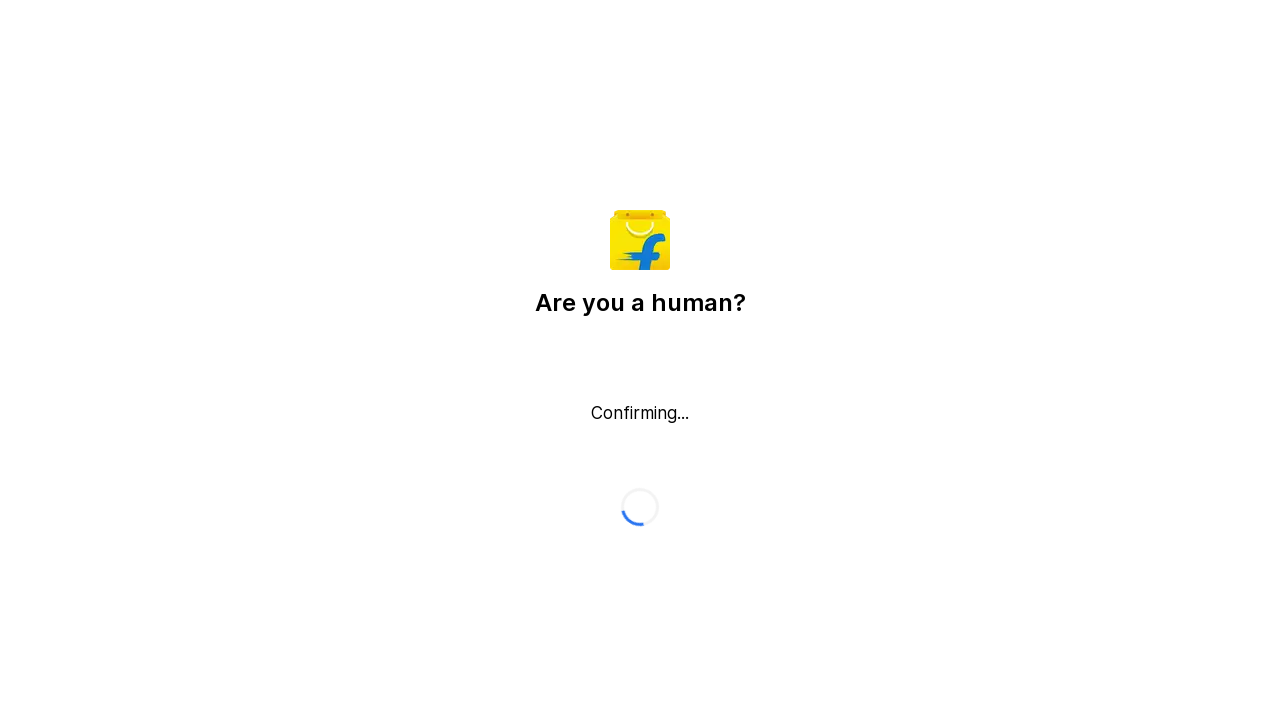

Waited for Flipkart homepage to reach domcontentloaded state
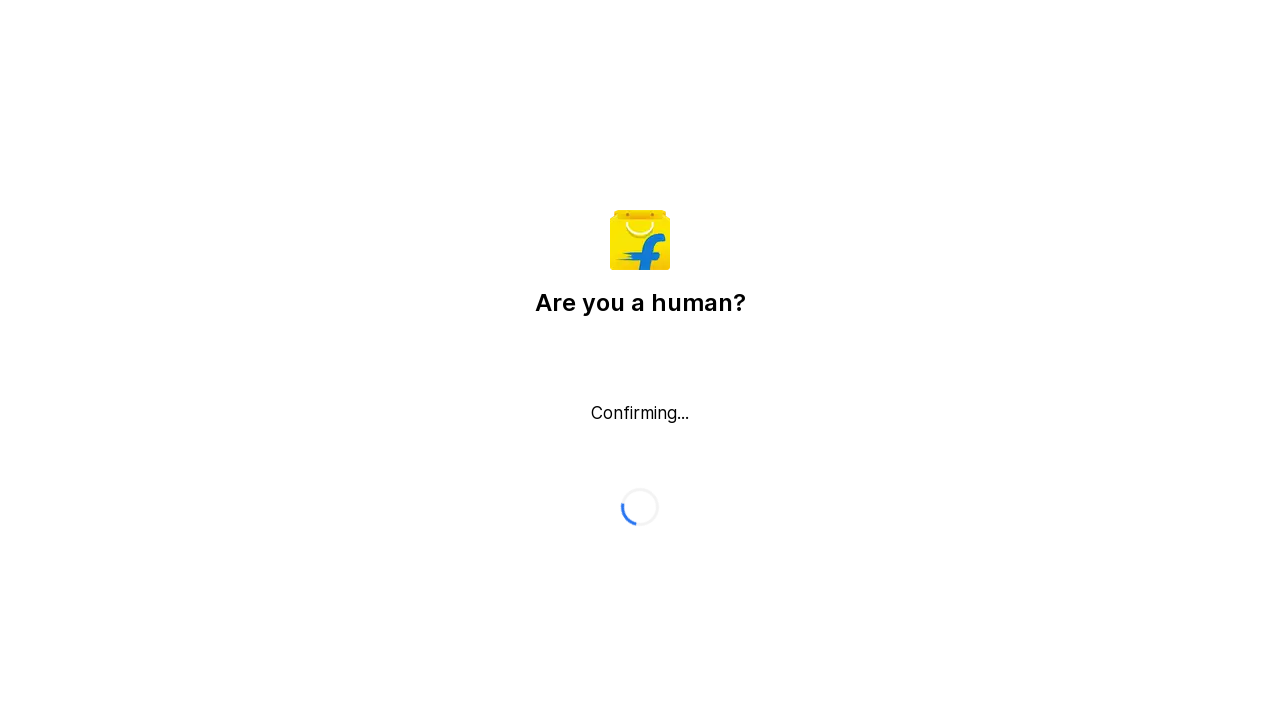

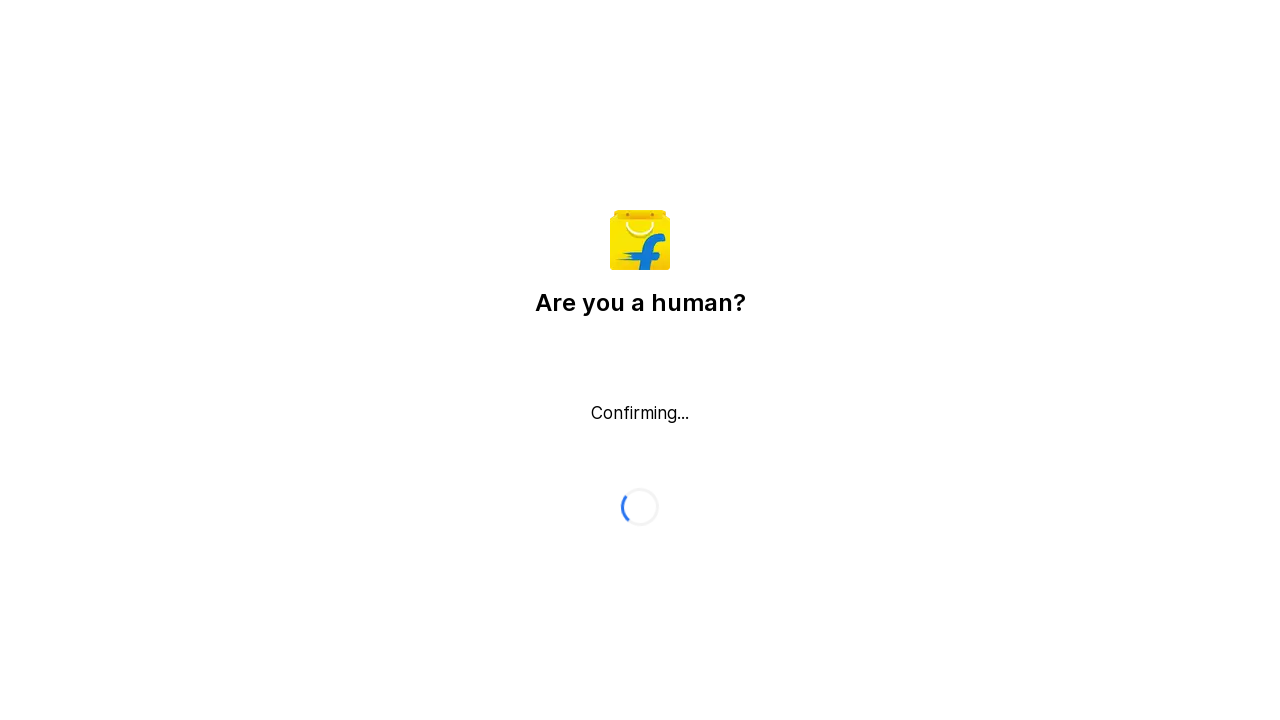